Tests that clicking Clear completed button removes all completed items from the list

Starting URL: https://demo.playwright.dev/todomvc

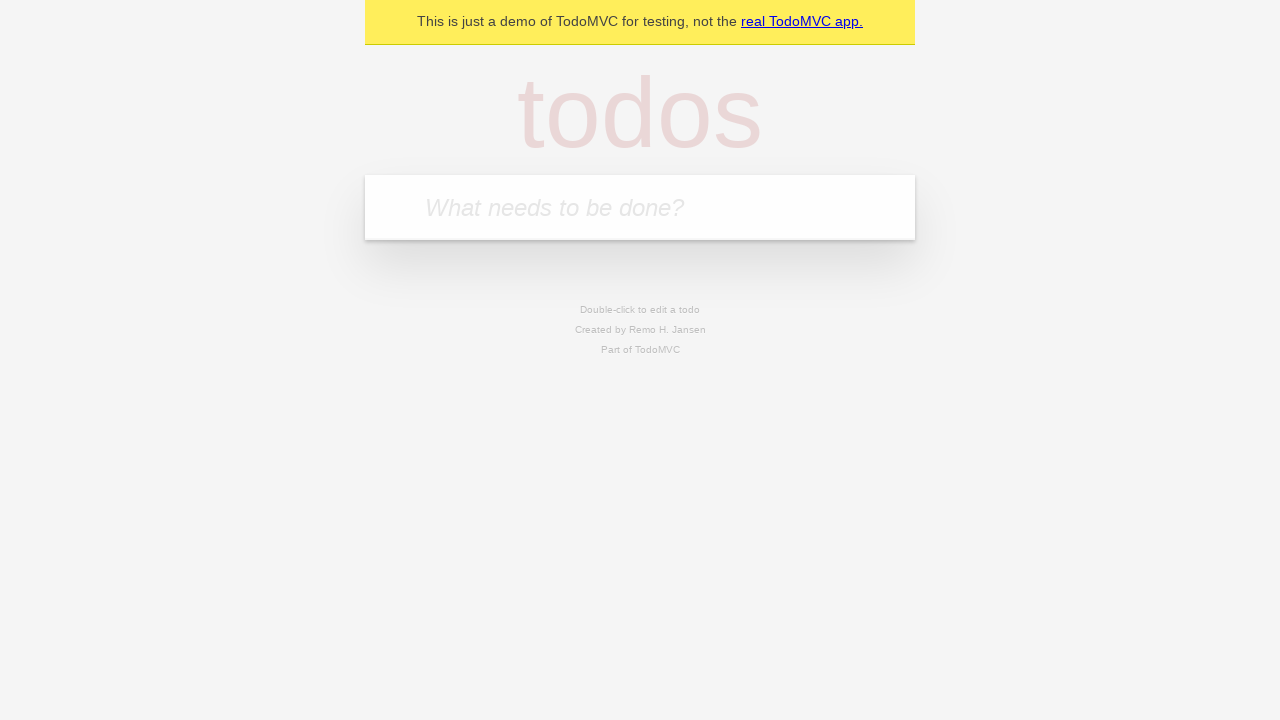

Filled todo input with 'buy some cheese' on internal:attr=[placeholder="What needs to be done?"i]
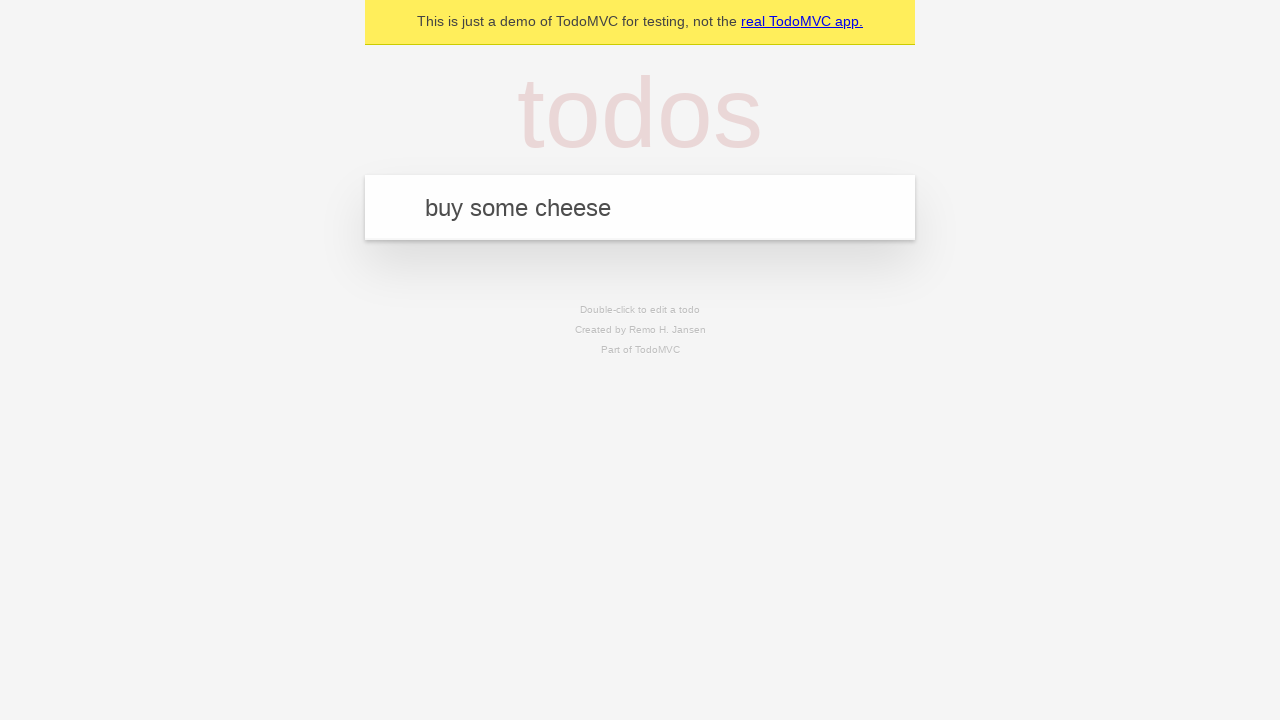

Pressed Enter to add first todo item on internal:attr=[placeholder="What needs to be done?"i]
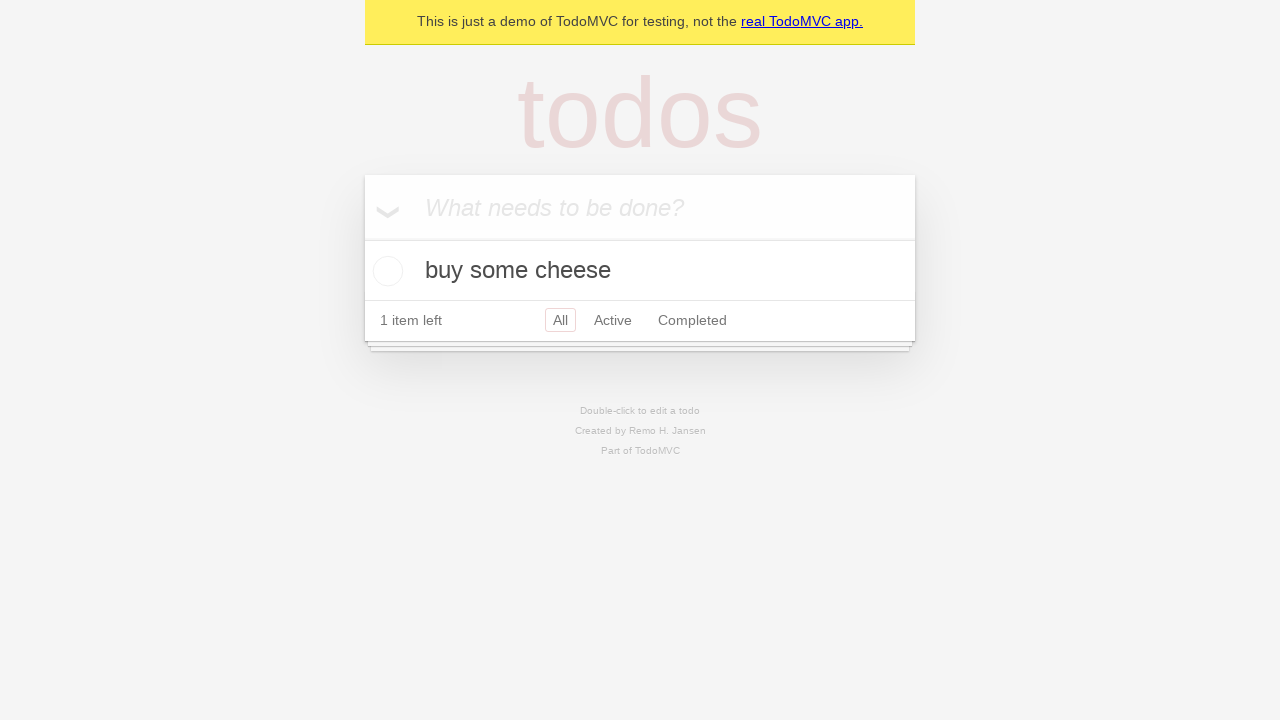

Filled todo input with 'feed the cat' on internal:attr=[placeholder="What needs to be done?"i]
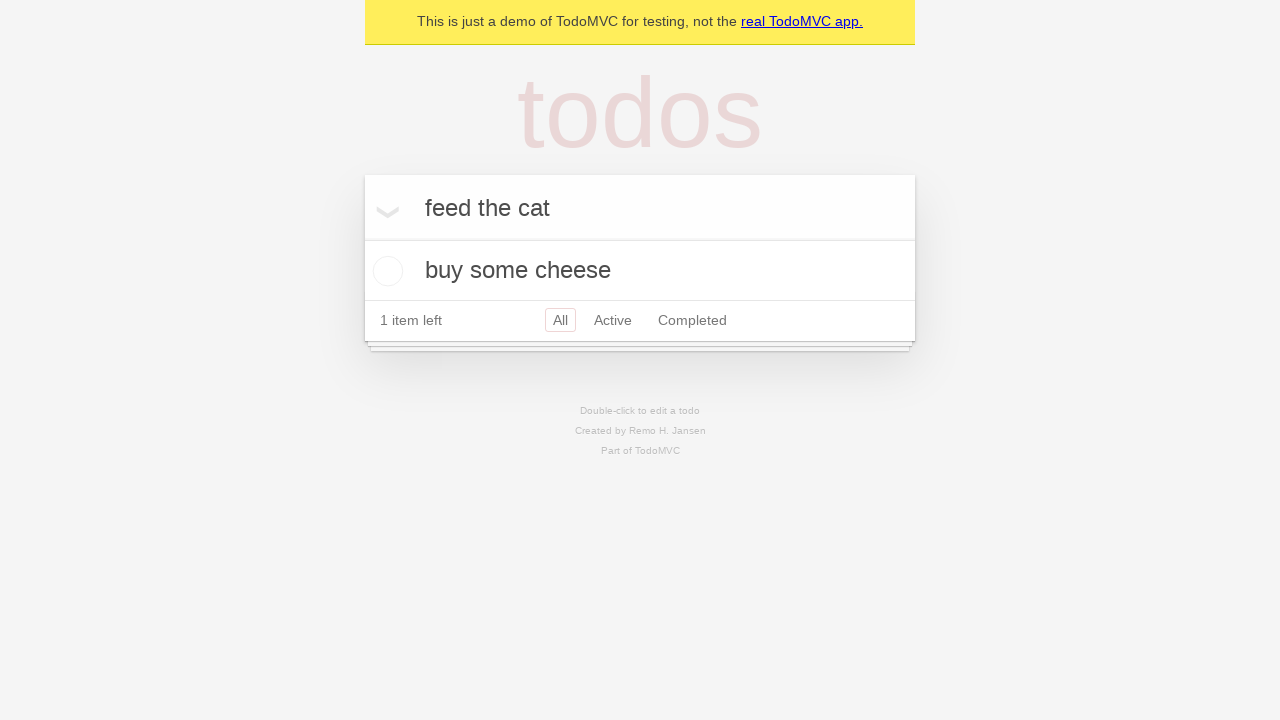

Pressed Enter to add second todo item on internal:attr=[placeholder="What needs to be done?"i]
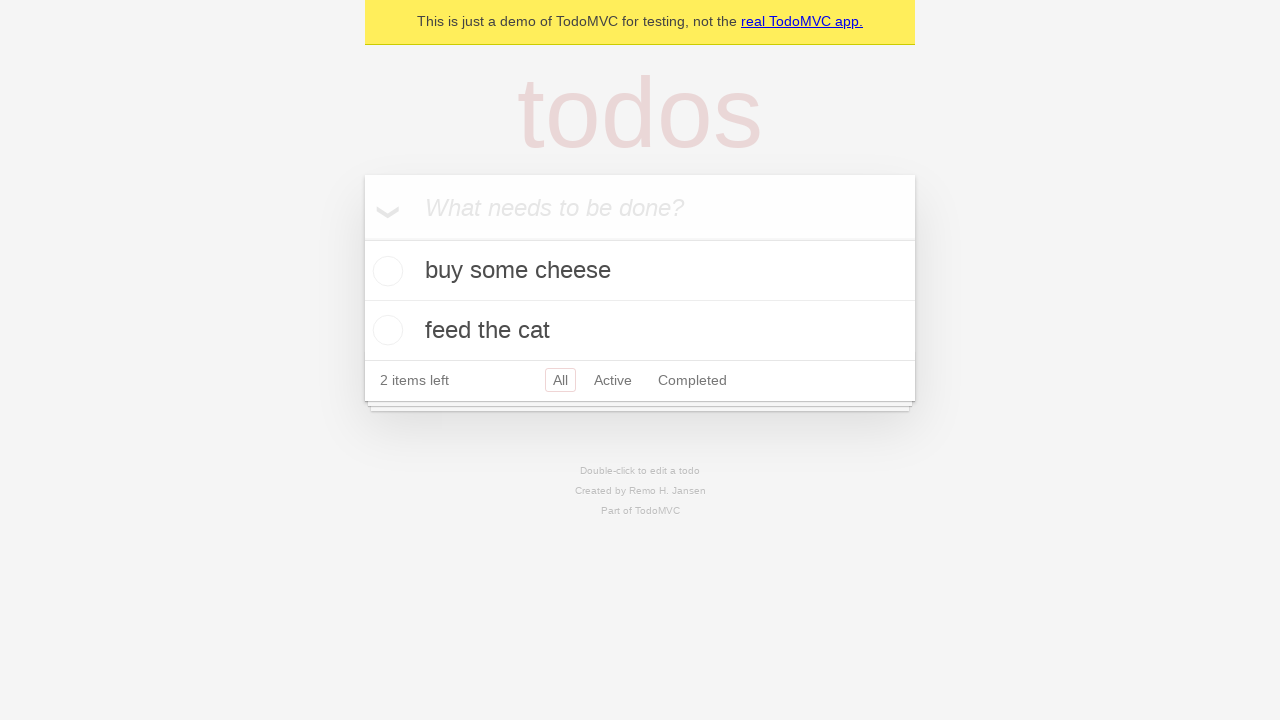

Filled todo input with 'book a doctors appointment' on internal:attr=[placeholder="What needs to be done?"i]
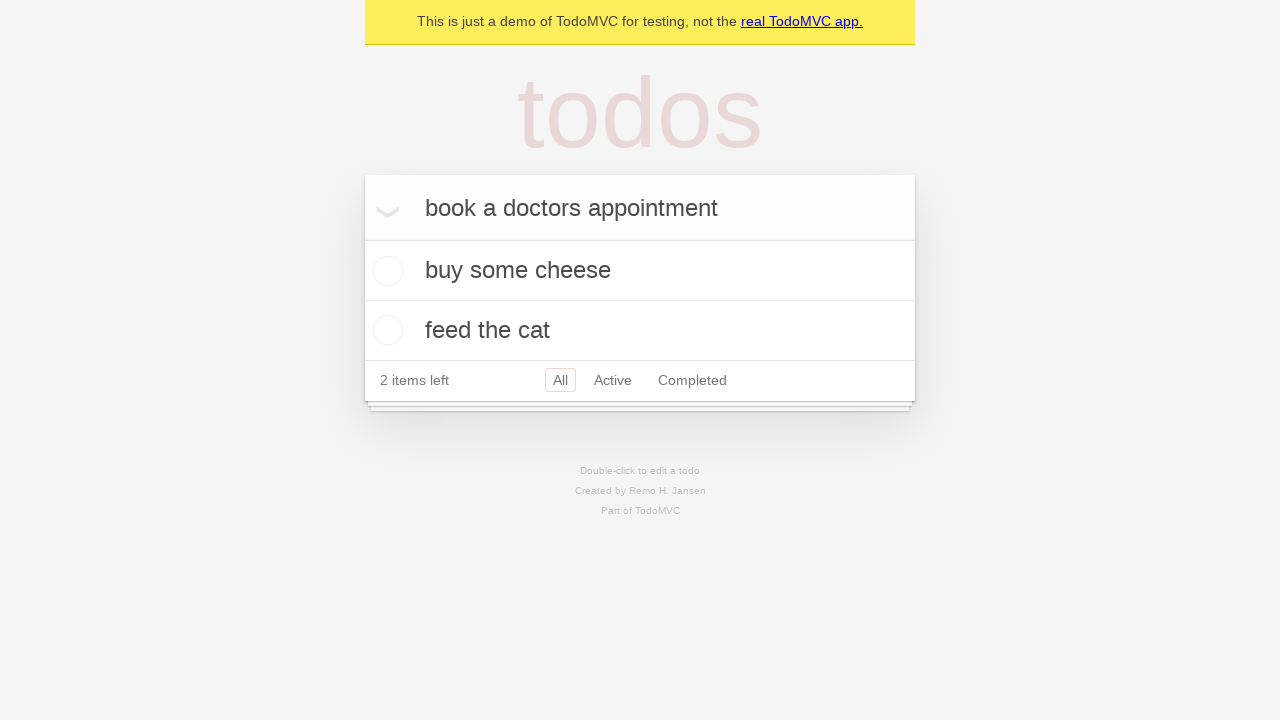

Pressed Enter to add third todo item on internal:attr=[placeholder="What needs to be done?"i]
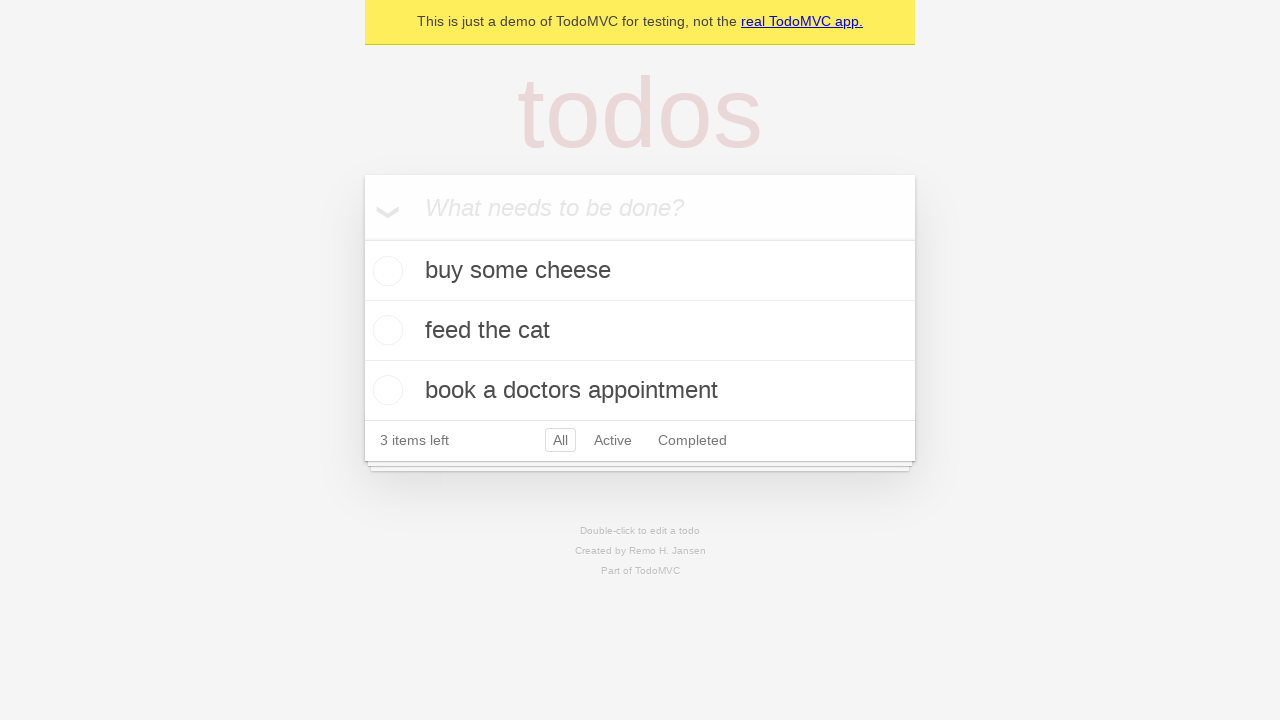

Checked the second todo item (feed the cat) at (385, 330) on internal:testid=[data-testid="todo-item"s] >> nth=1 >> internal:role=checkbox
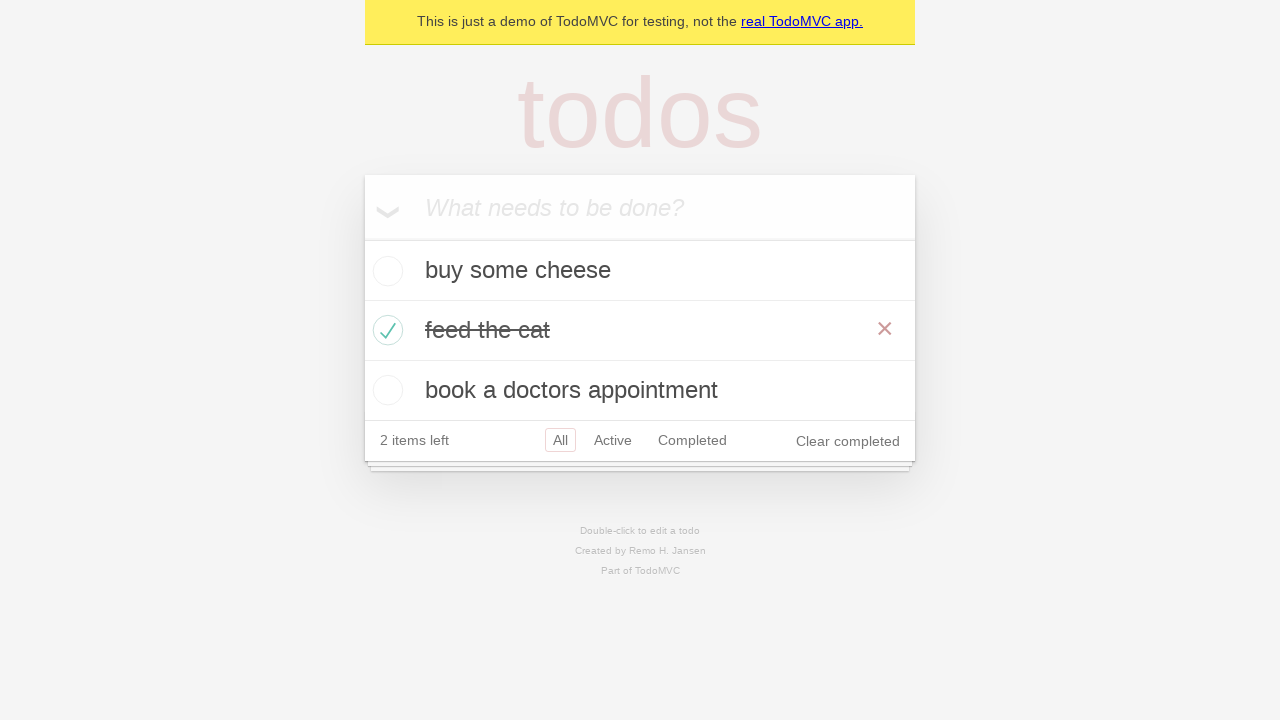

Clicked Clear completed button to remove completed items at (848, 441) on internal:role=button[name="Clear completed"i]
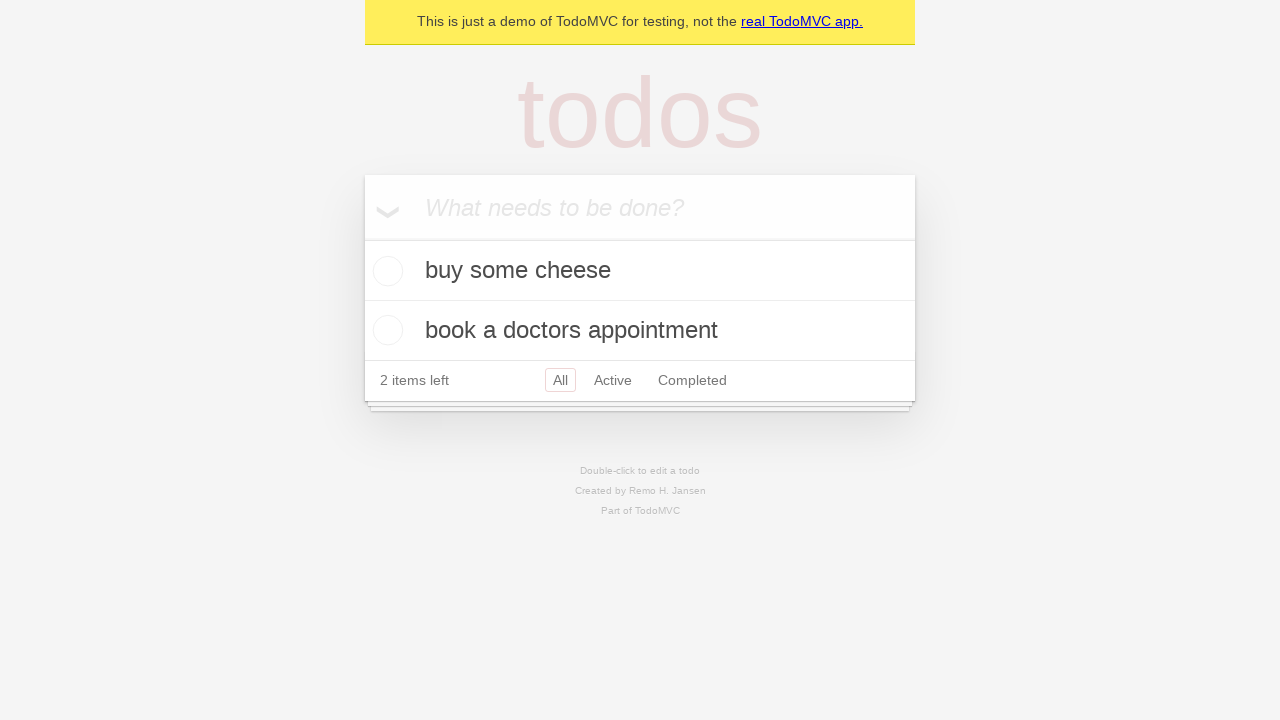

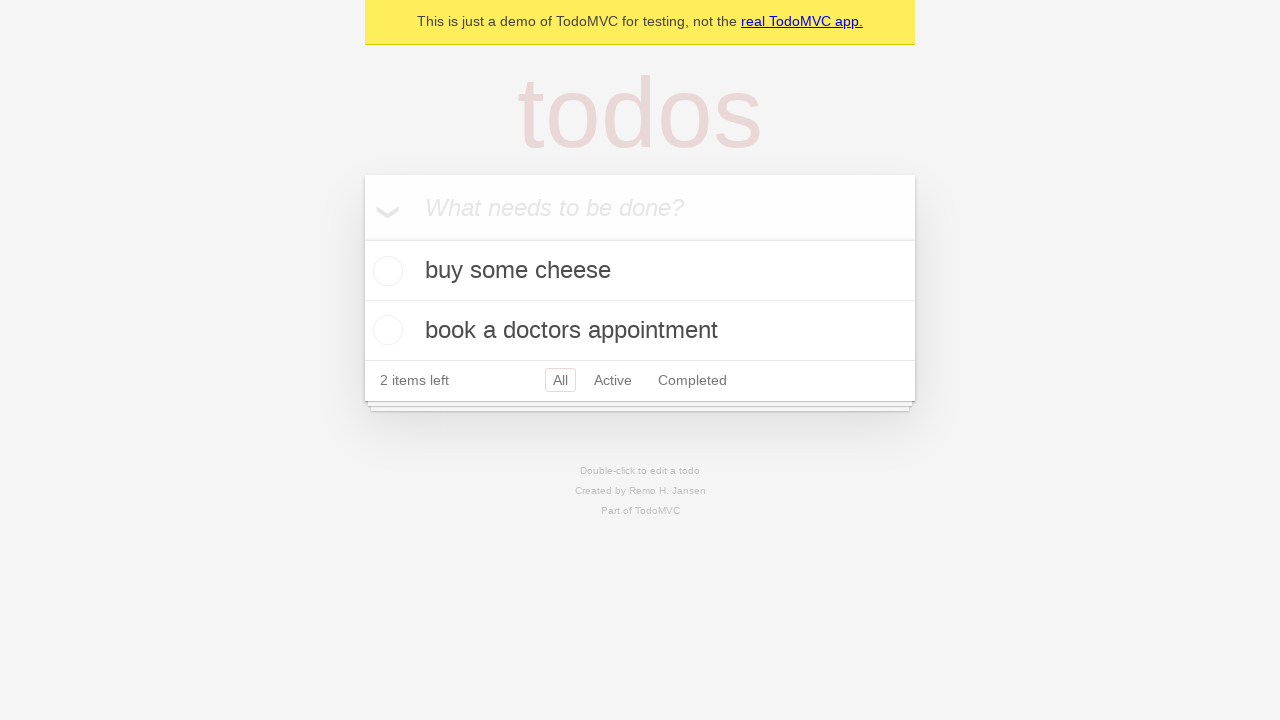